Tests JavaScript prompt functionality on W3Schools by clicking a button, entering text in a prompt alert, and verifying the result is displayed

Starting URL: https://www.w3schools.com/jsref/tryit.asp?filename=tryjsref_prompt

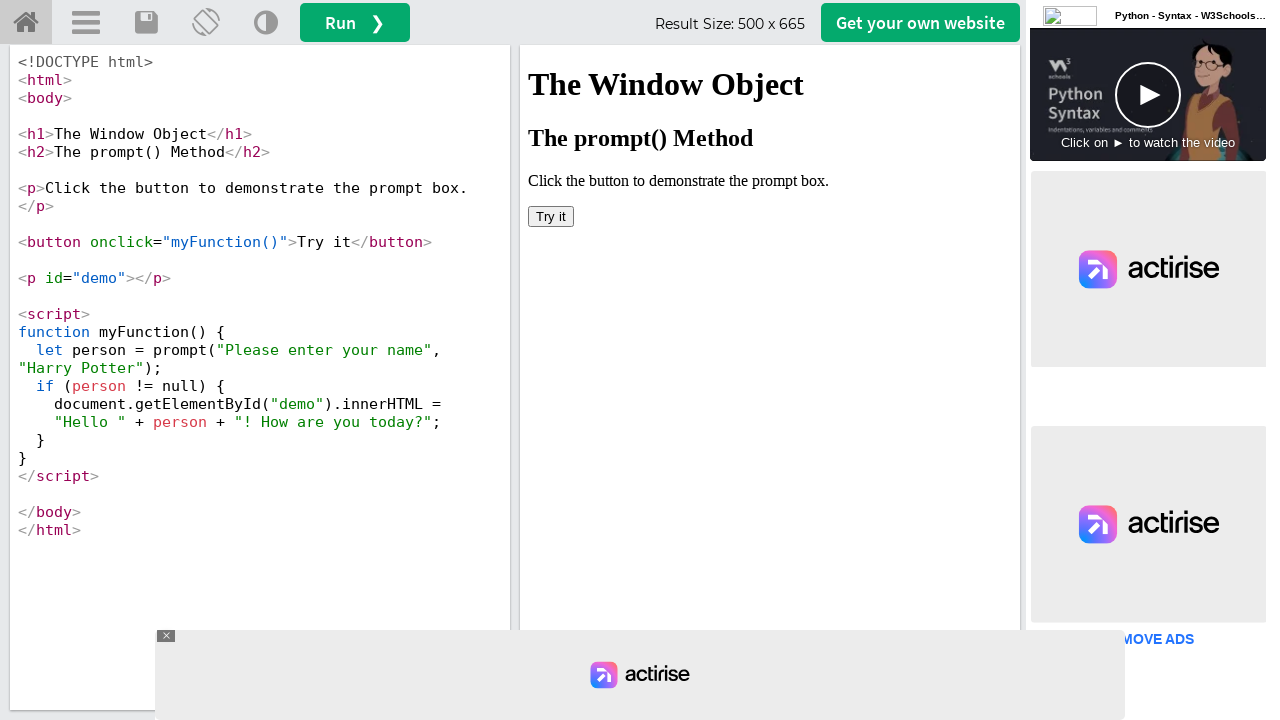

Located the iframe containing the demo
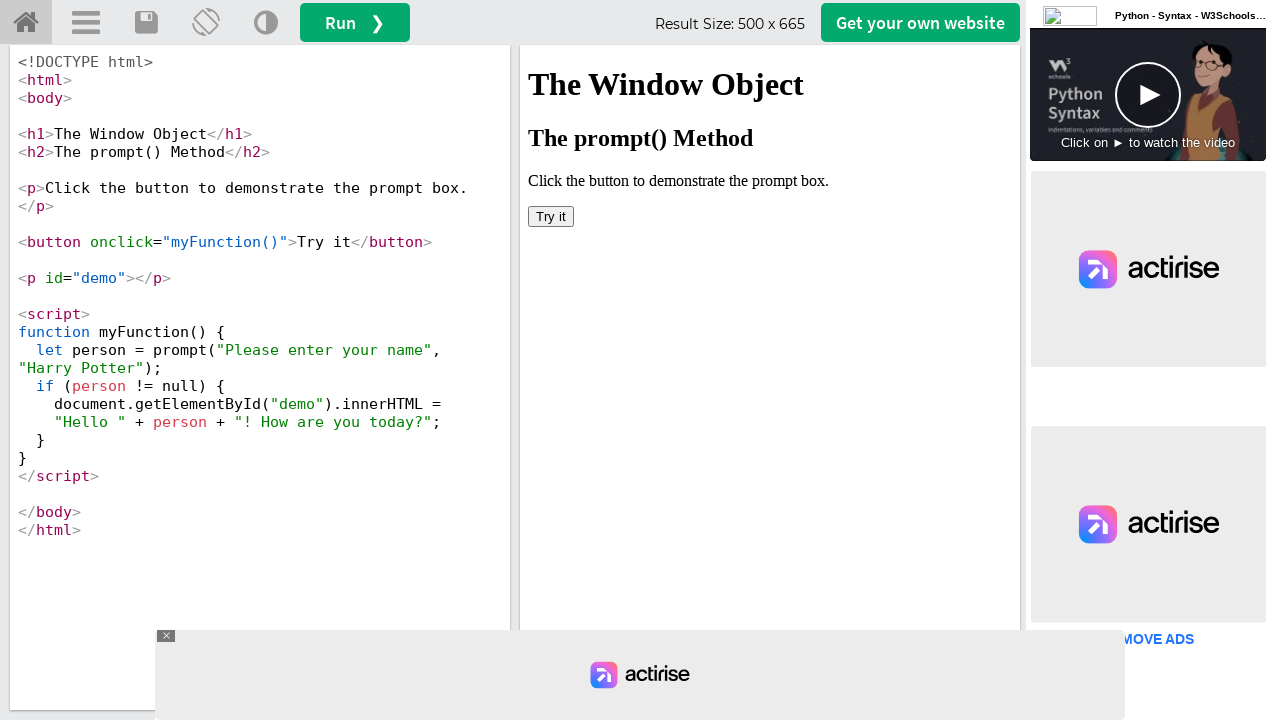

Clicked the 'Try it' button to trigger the JavaScript prompt at (551, 216) on iframe[name='iframeResult'] >> internal:control=enter-frame >> button:has-text('
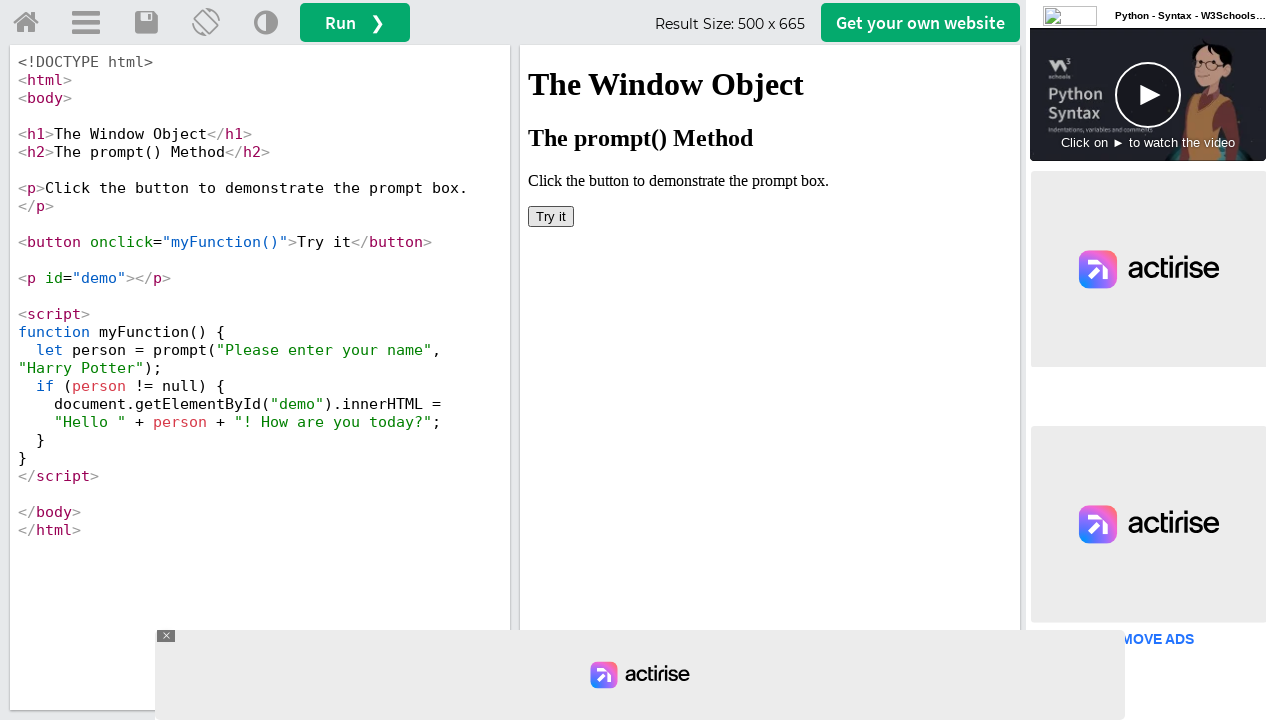

Set up dialog handler to accept prompt with text 'Kantha'
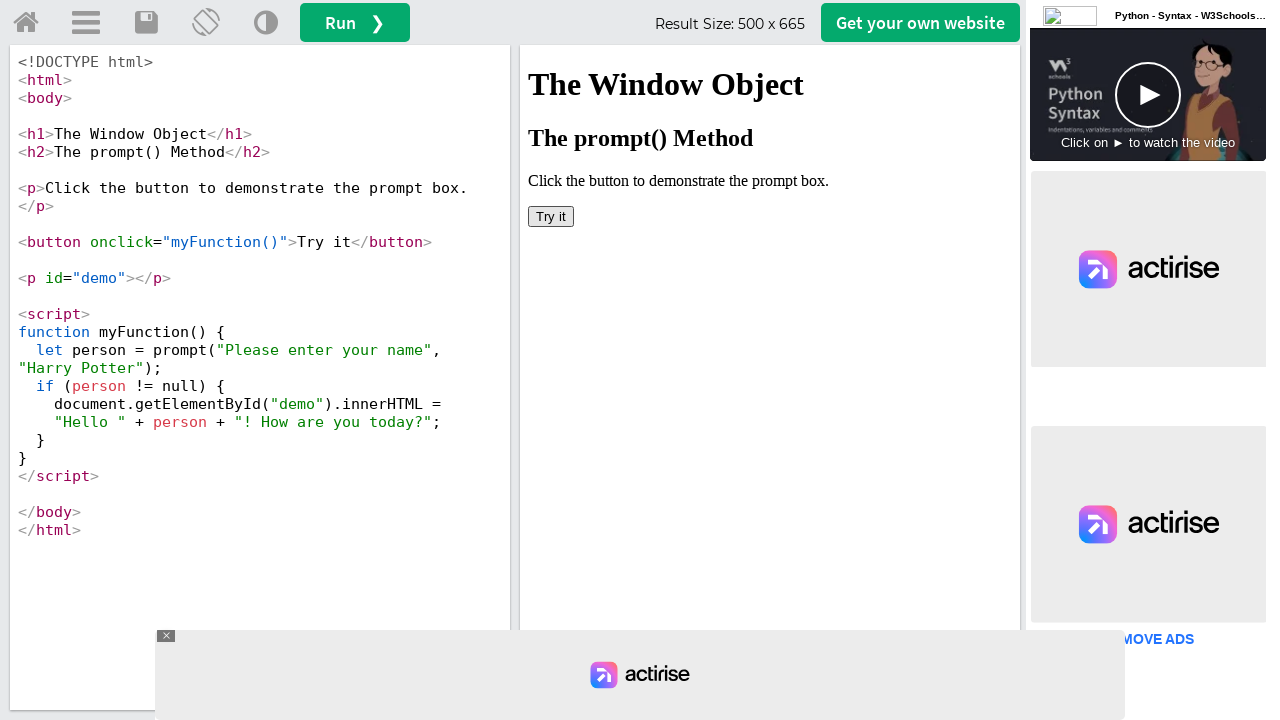

Retrieved result text from demo element
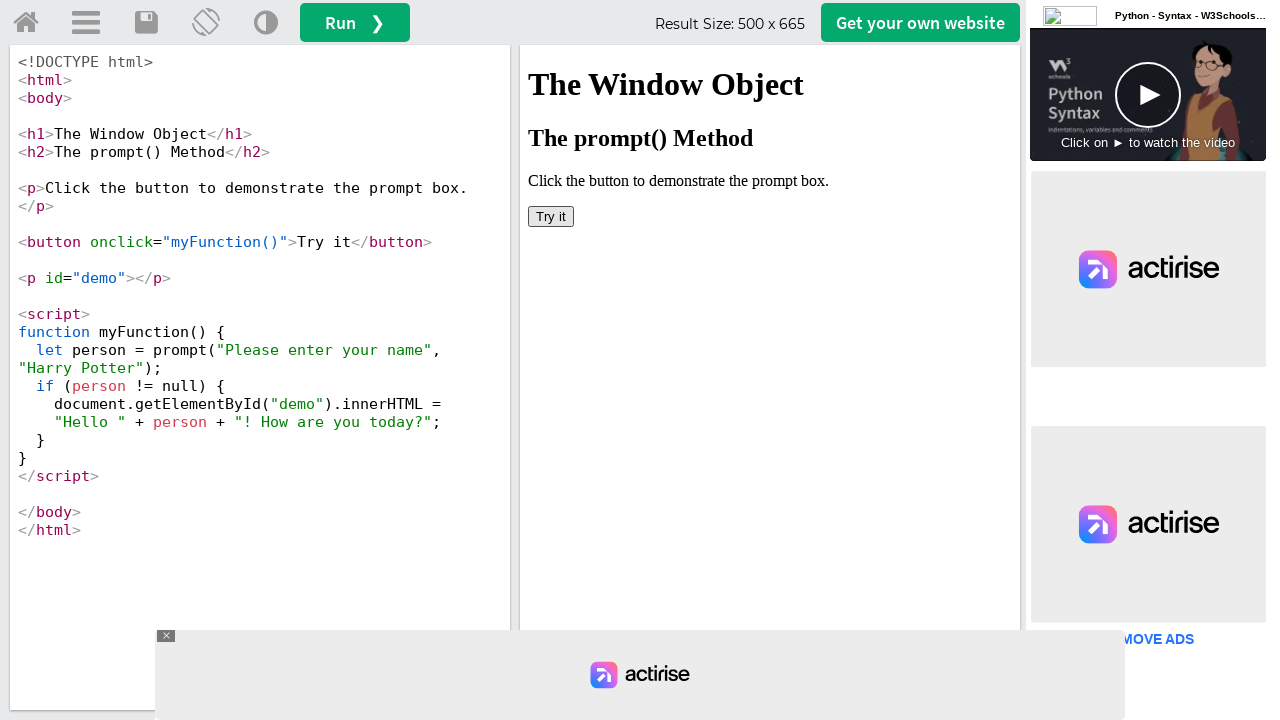

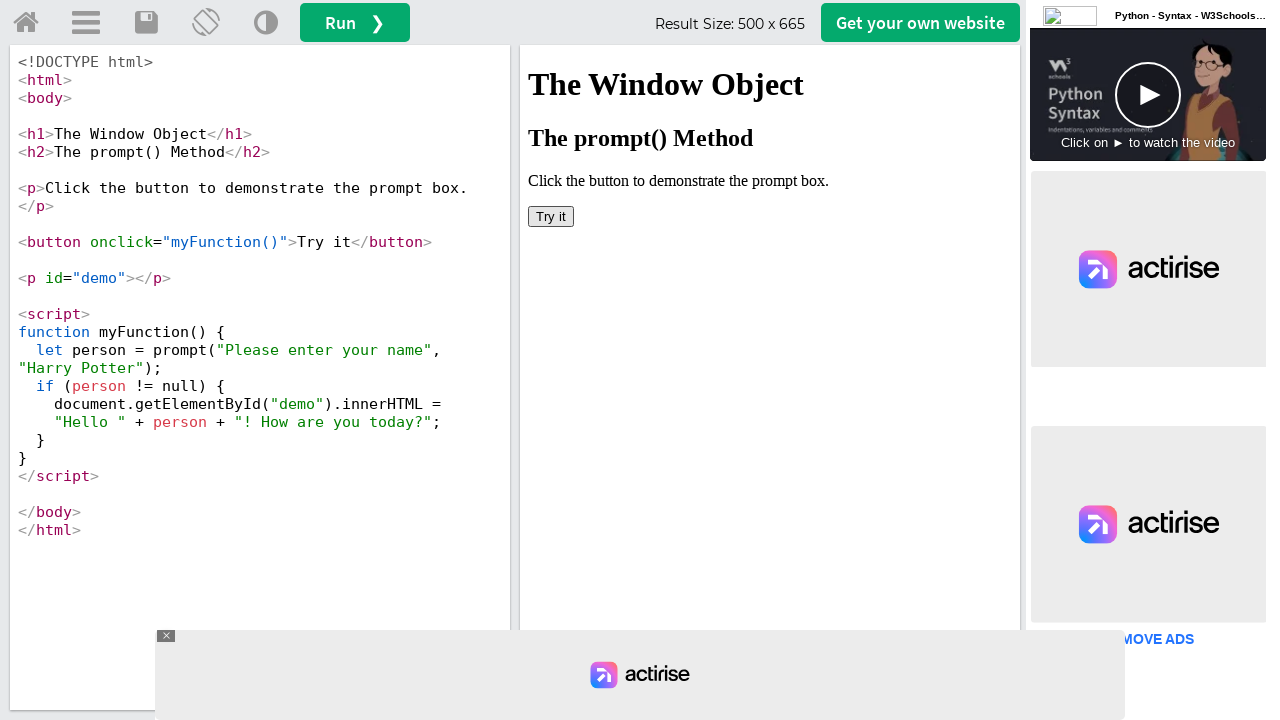